Simple test that navigates to the autodoc.de website and verifies the page loads successfully.

Starting URL: https://www.autodoc.de

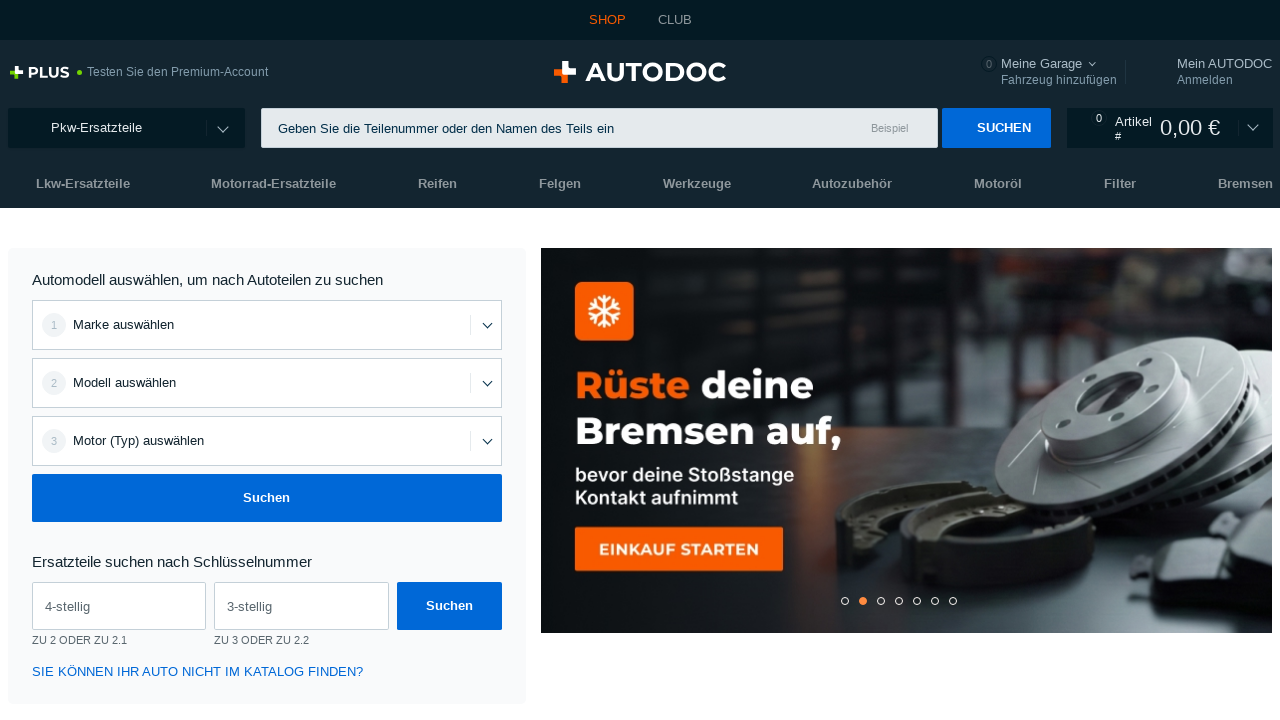

Waited for page DOM content to load
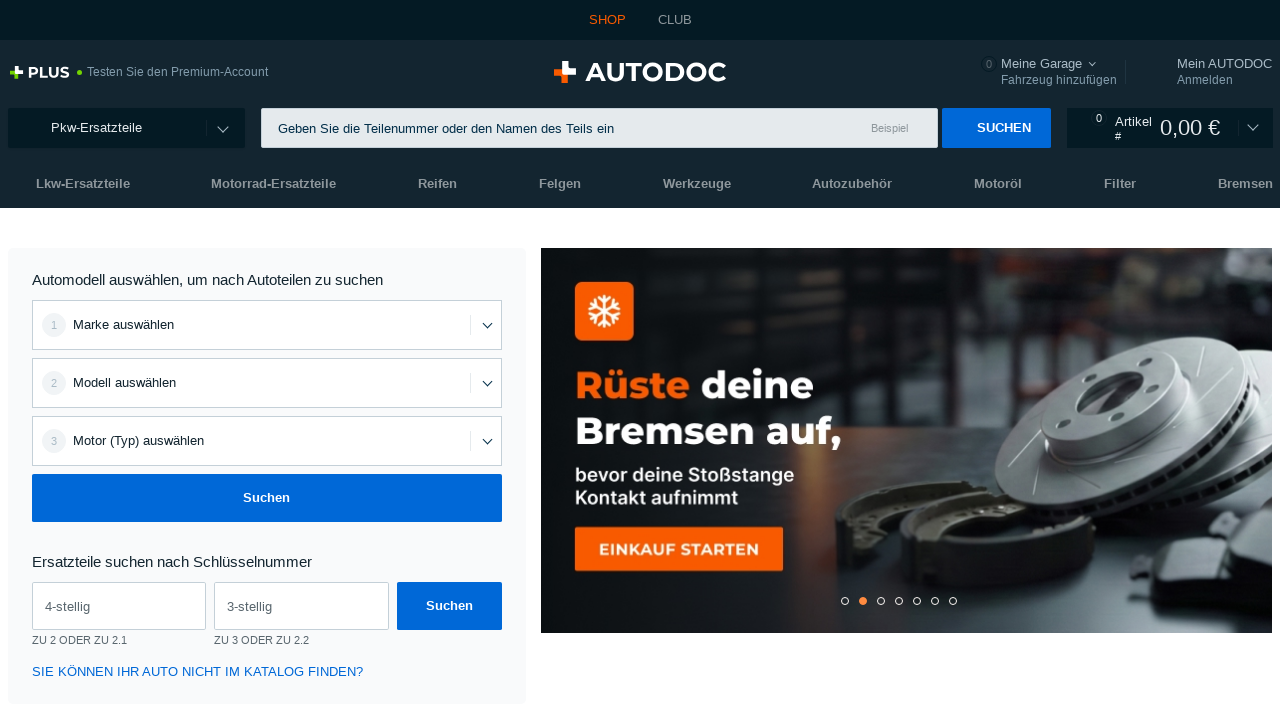

Verified body element is present on autodoc.de
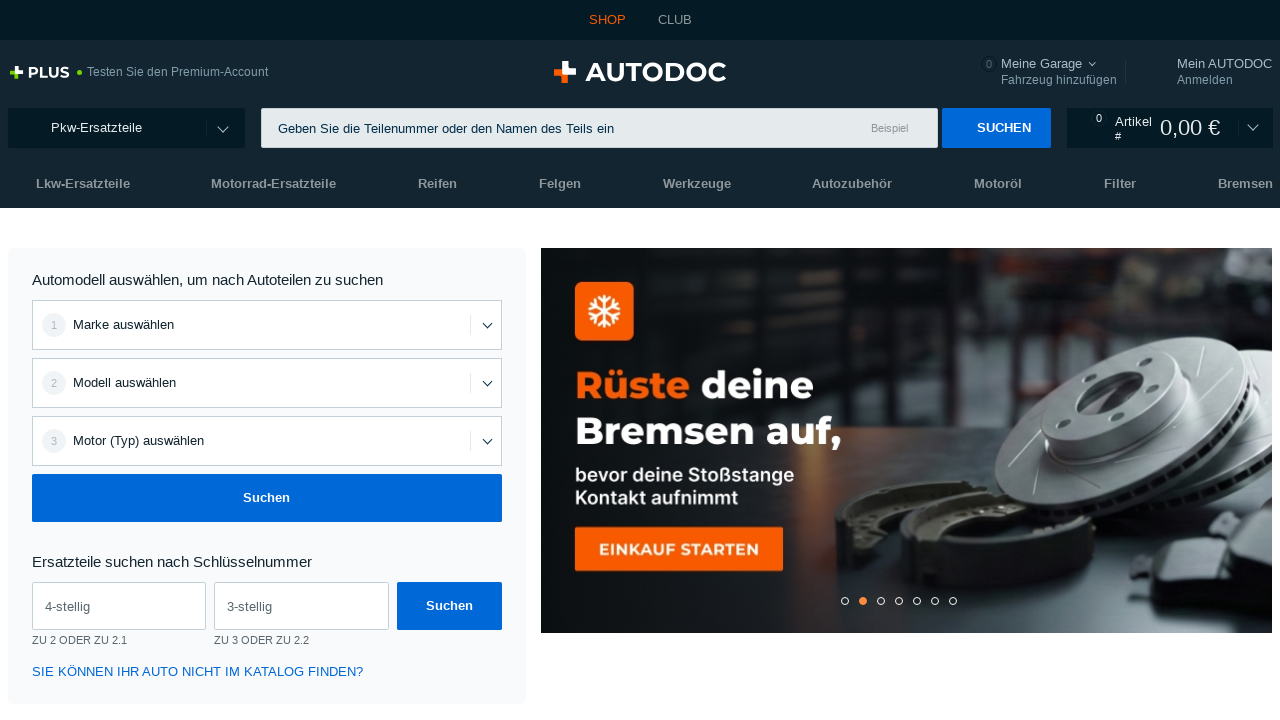

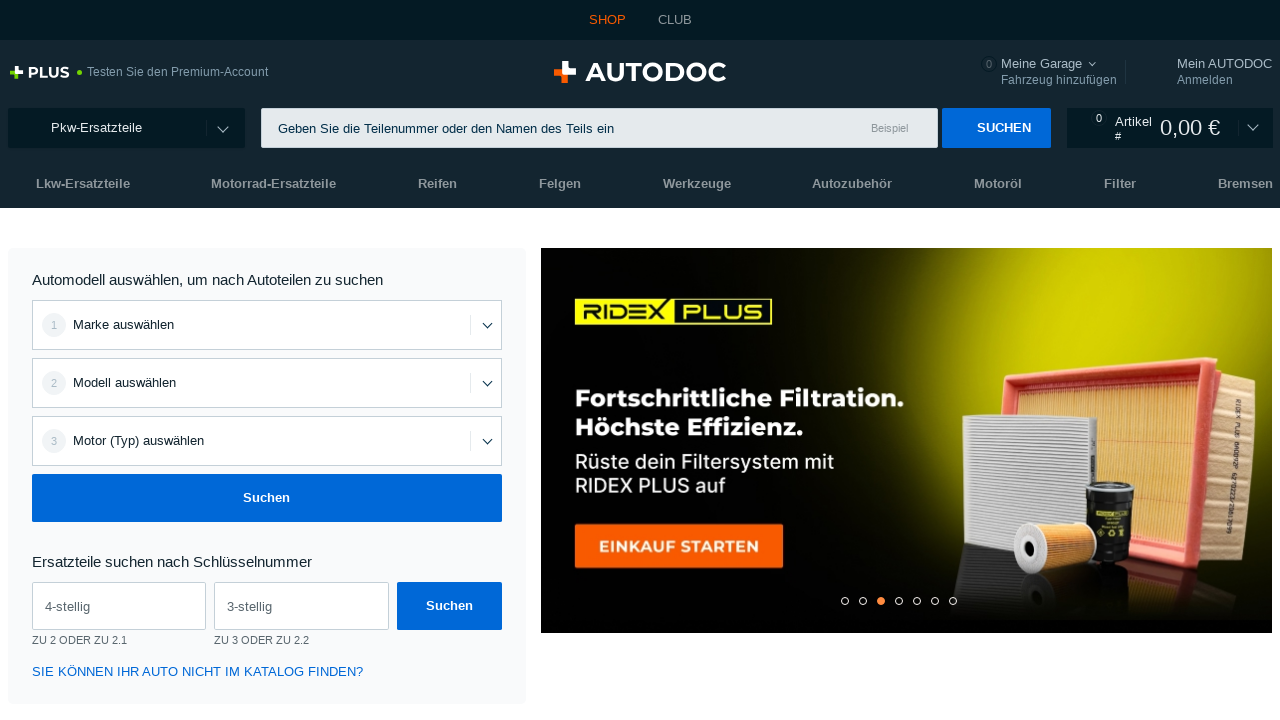